Tests right-click (context click) functionality on a button element on the DemoQA buttons page and verifies a message appears after the action.

Starting URL: https://demoqa.com/buttons

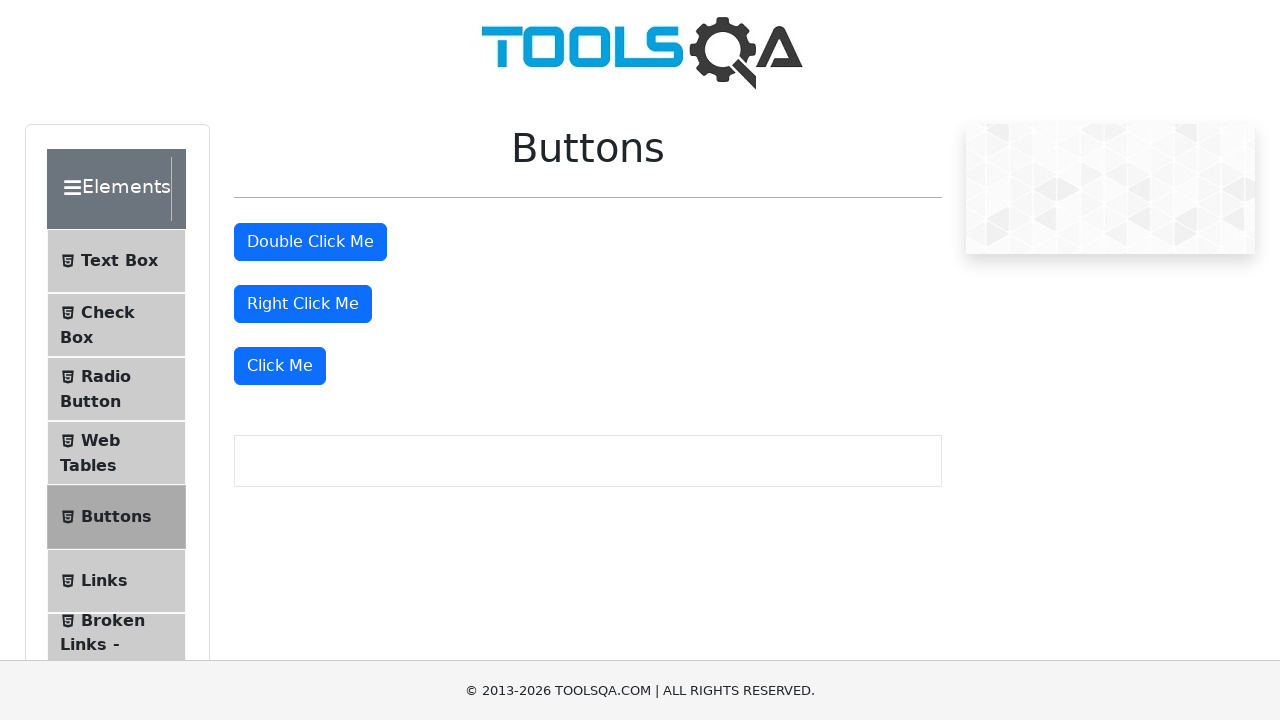

Located the 'Right Click Me' button element
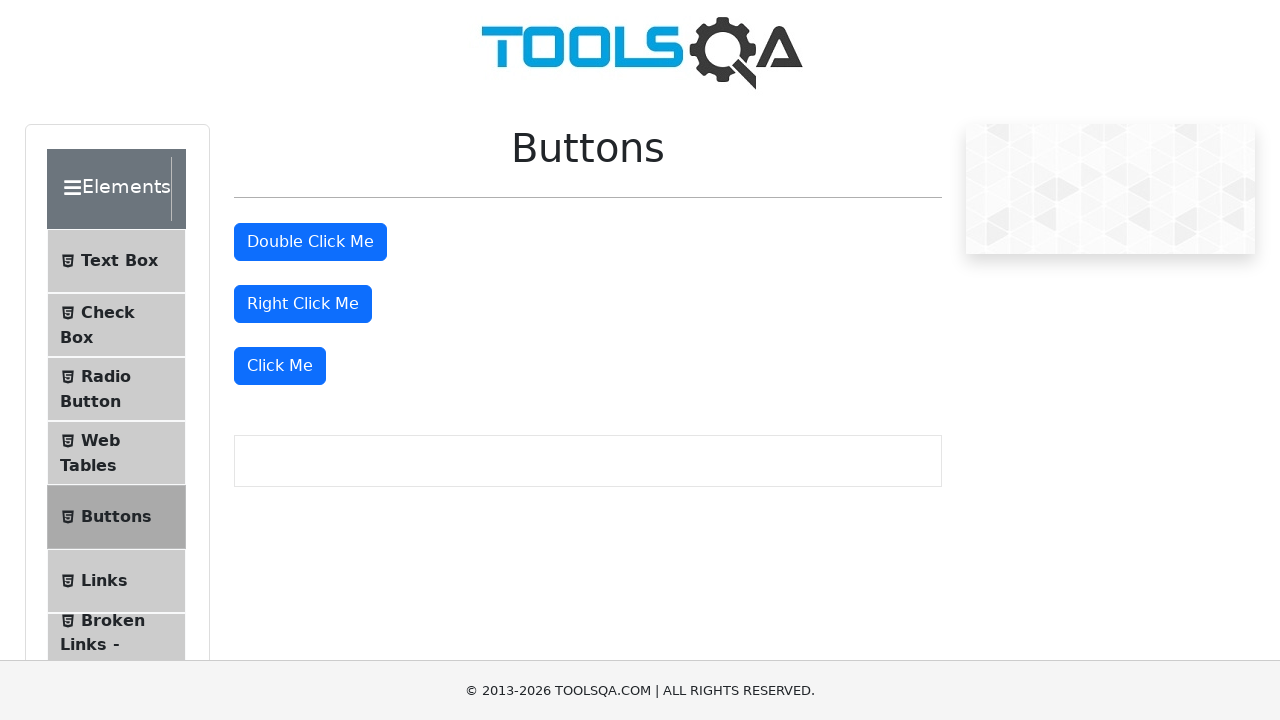

Performed right-click (context click) on the button at (303, 304) on #rightClickBtn
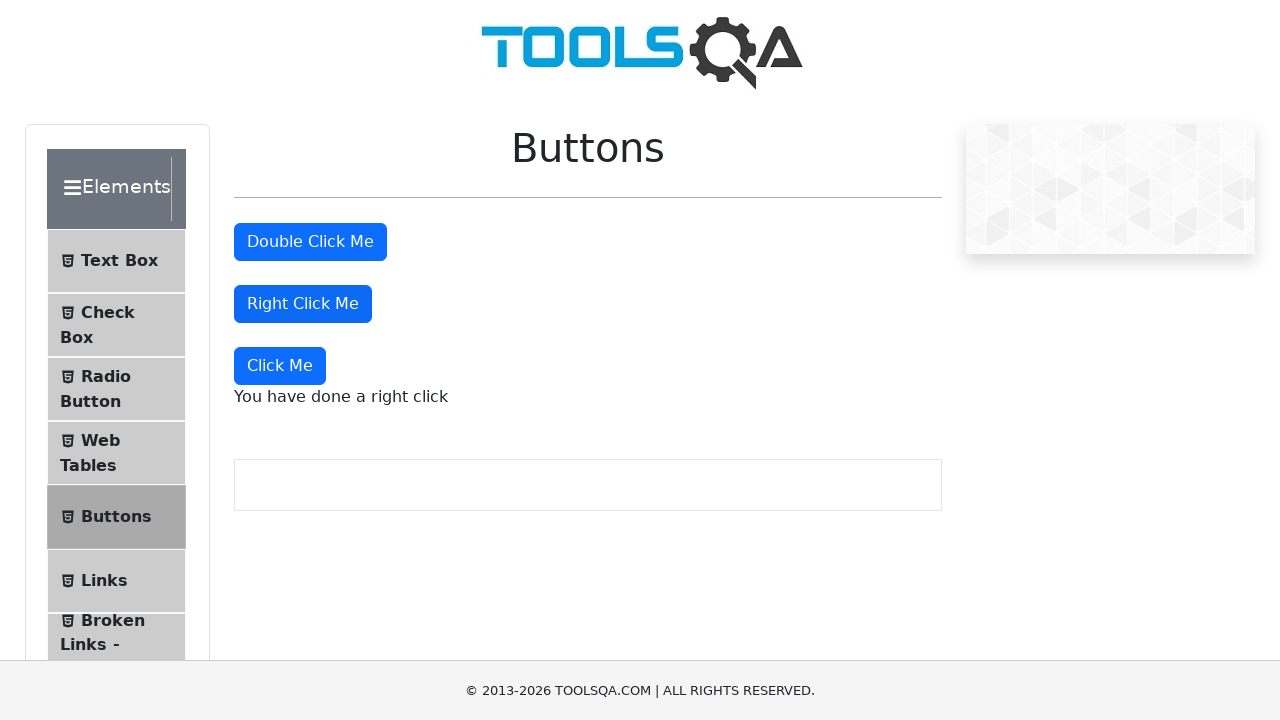

Confirmation message appeared after right-click
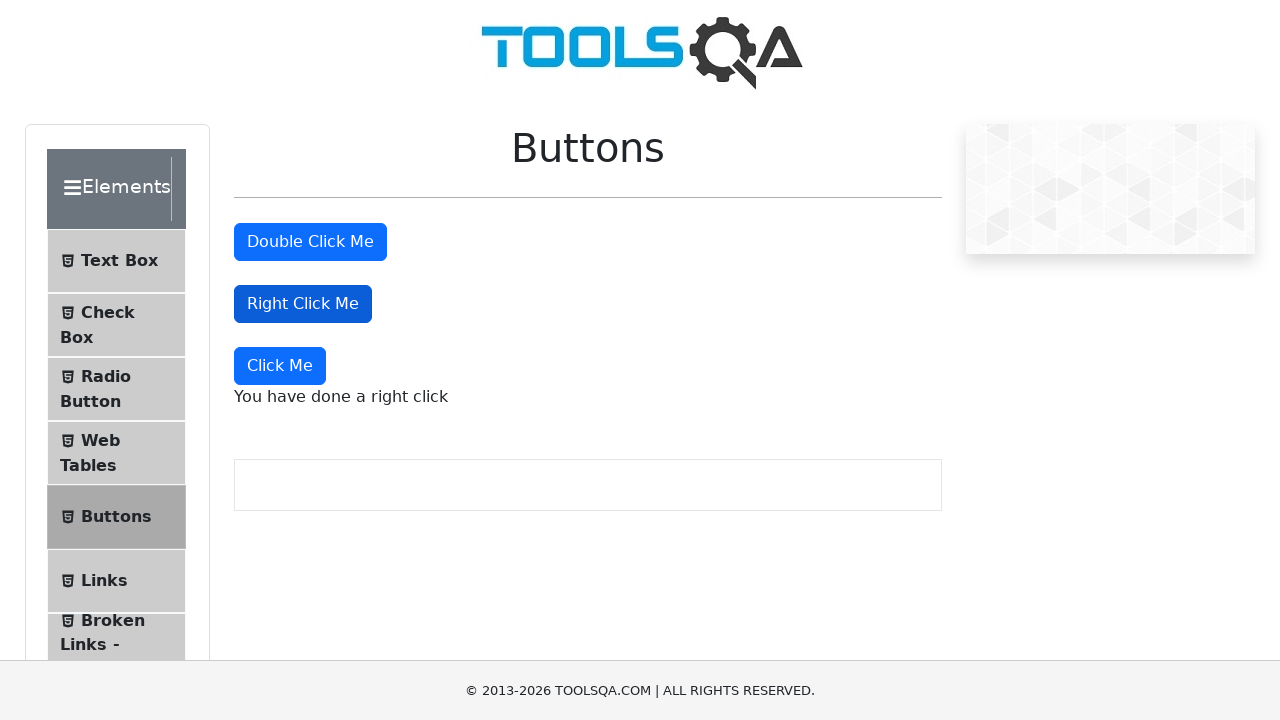

Retrieved confirmation message: 'You have done a right click'
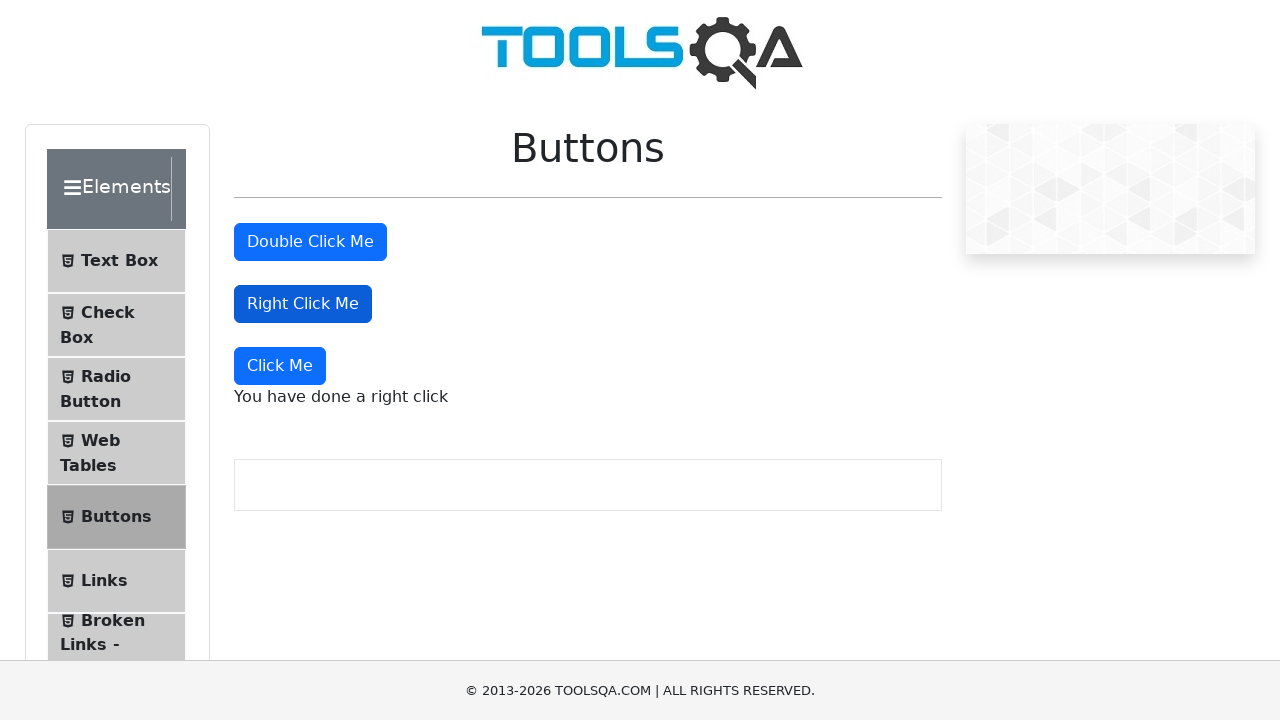

Printed the confirmation message to console
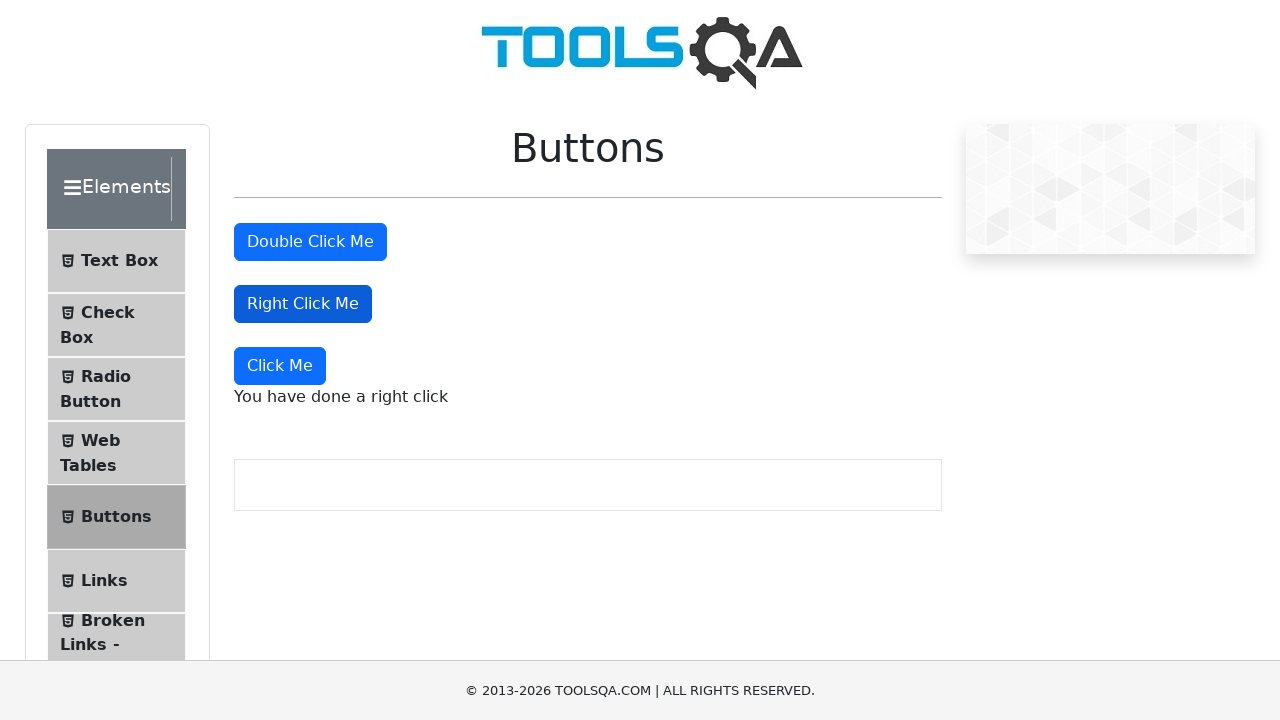

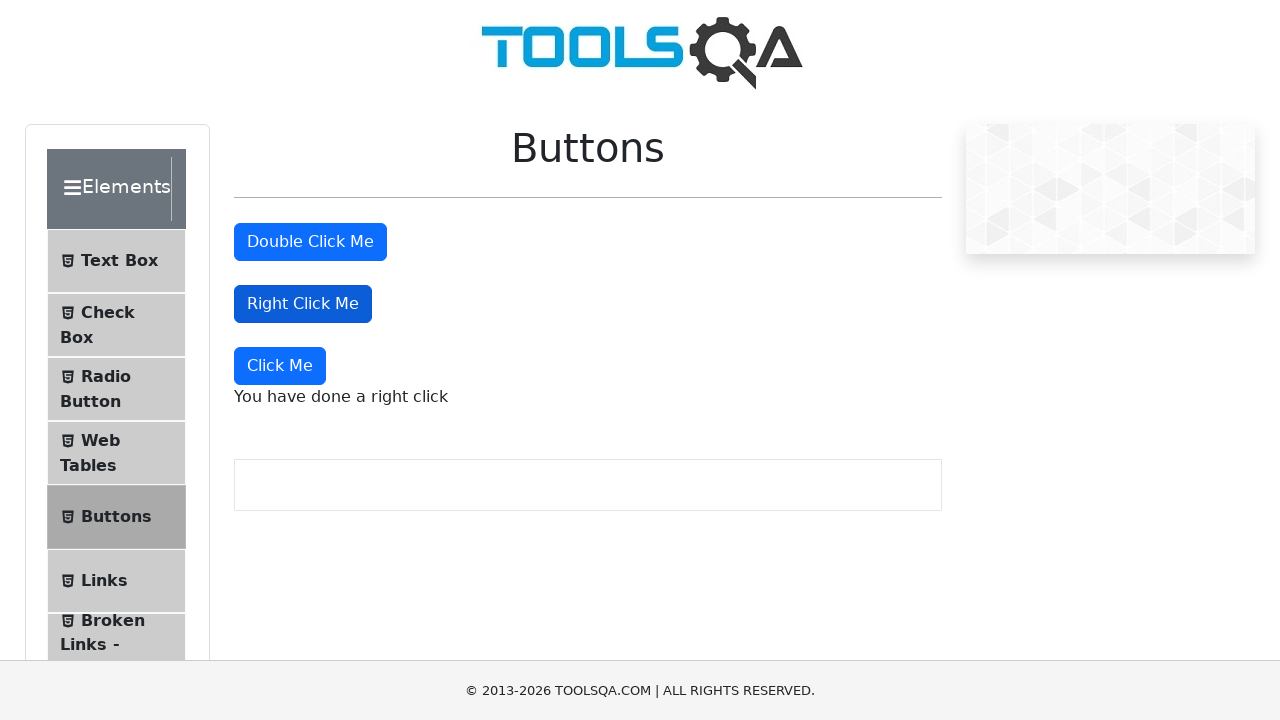